Tests the AngularJS homepage by entering a name in an input field and verifying the greeting message updates accordingly

Starting URL: http://www.angularjs.org

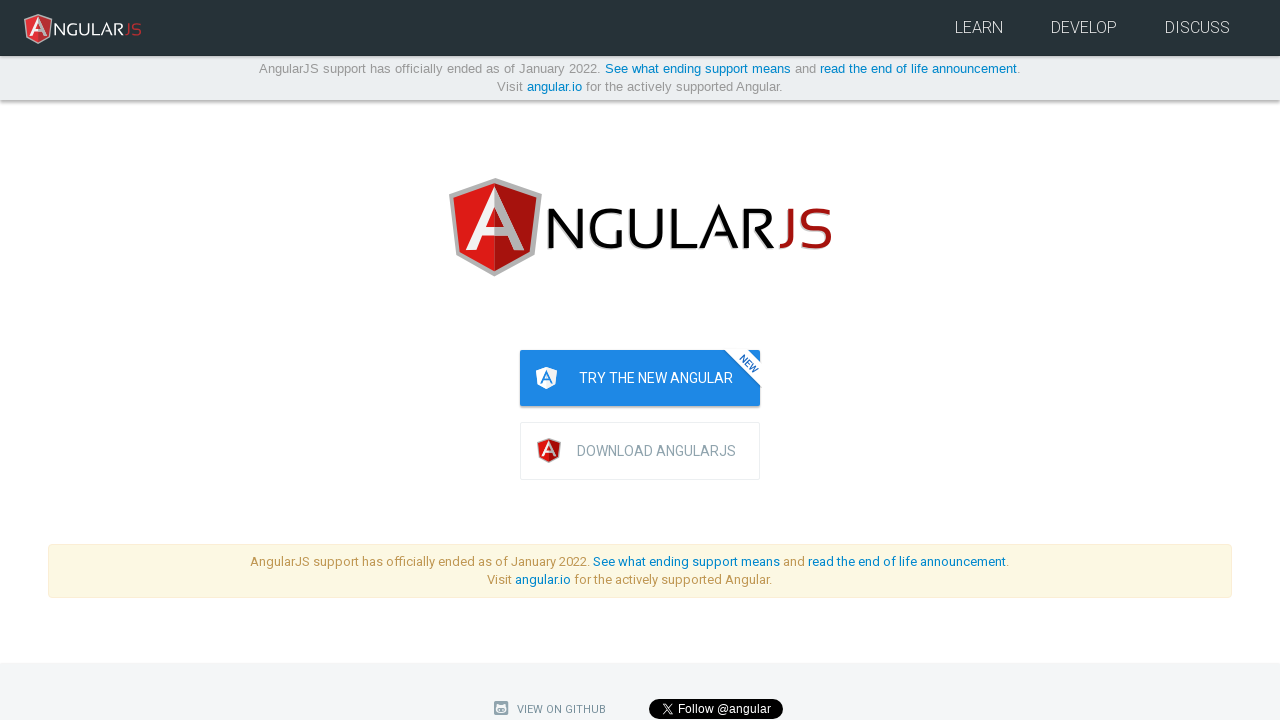

Navigated to AngularJS homepage
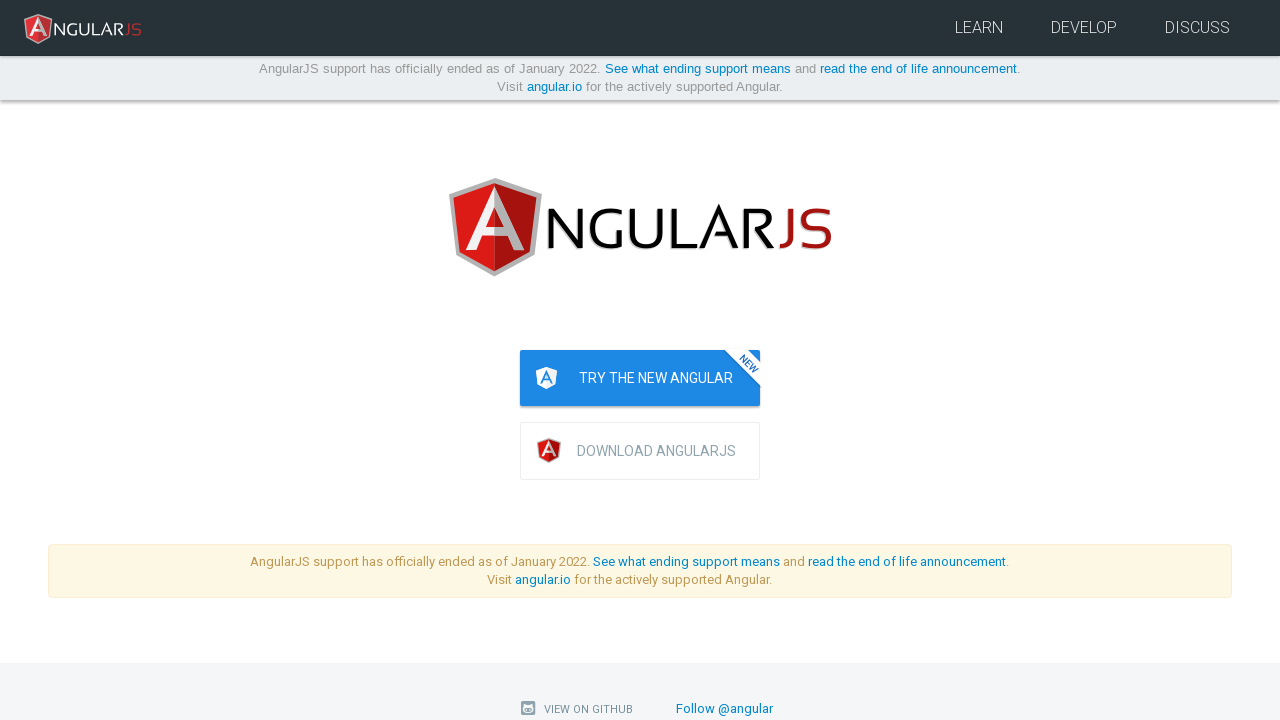

Entered 'Julie' in the name input field on input[ng-model='yourName']
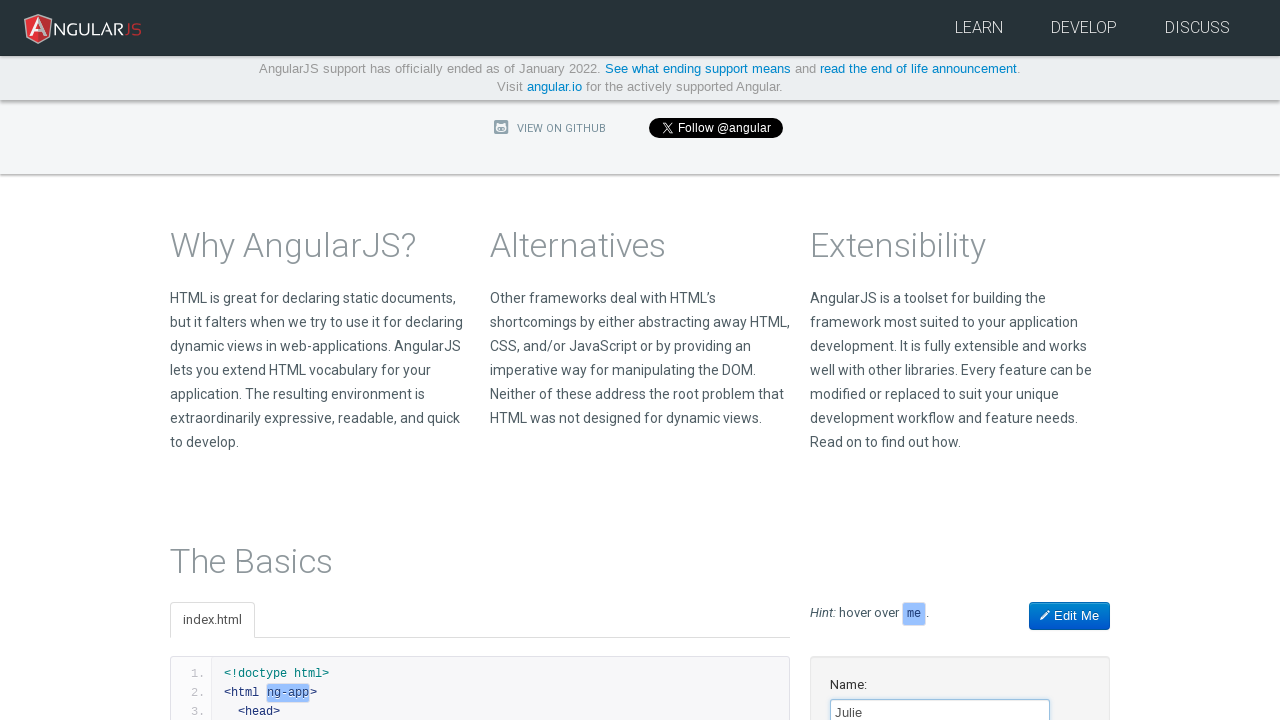

Verified greeting message 'Hello Julie!' appeared
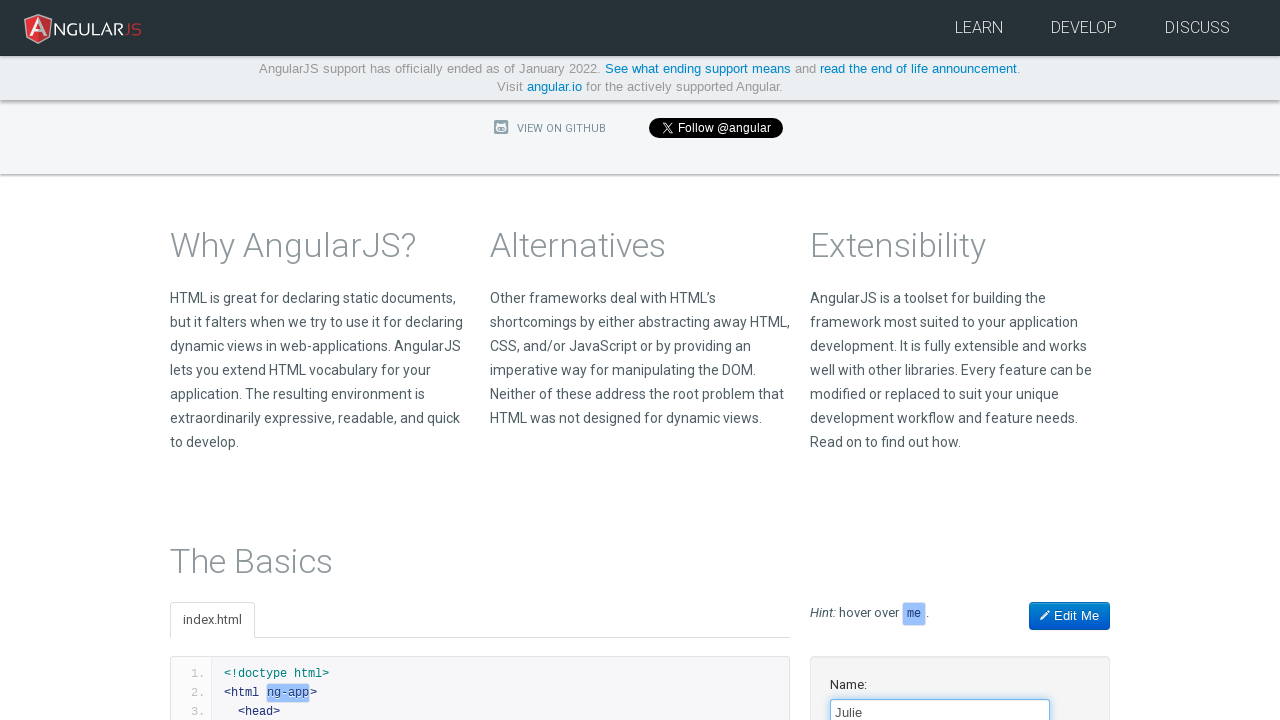

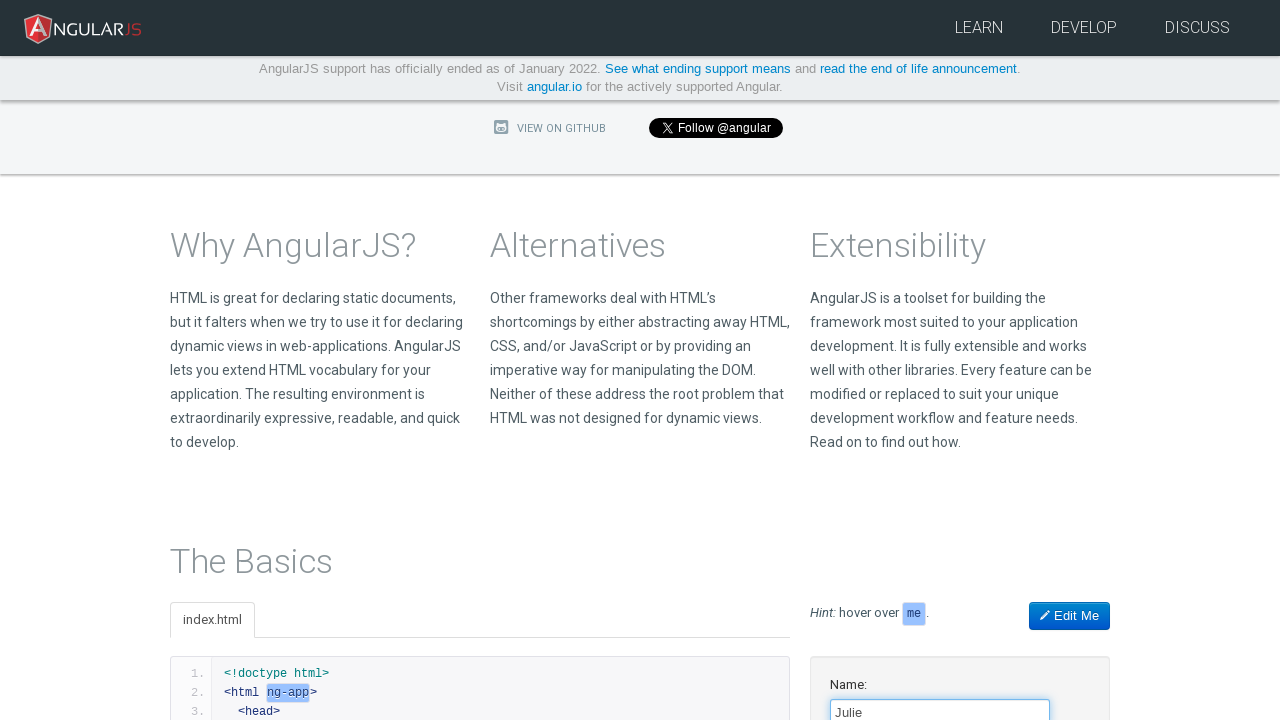